Tests the right-click functionality on a button element by performing a context click and verifying the response message is displayed

Starting URL: https://demoqa.com/buttons

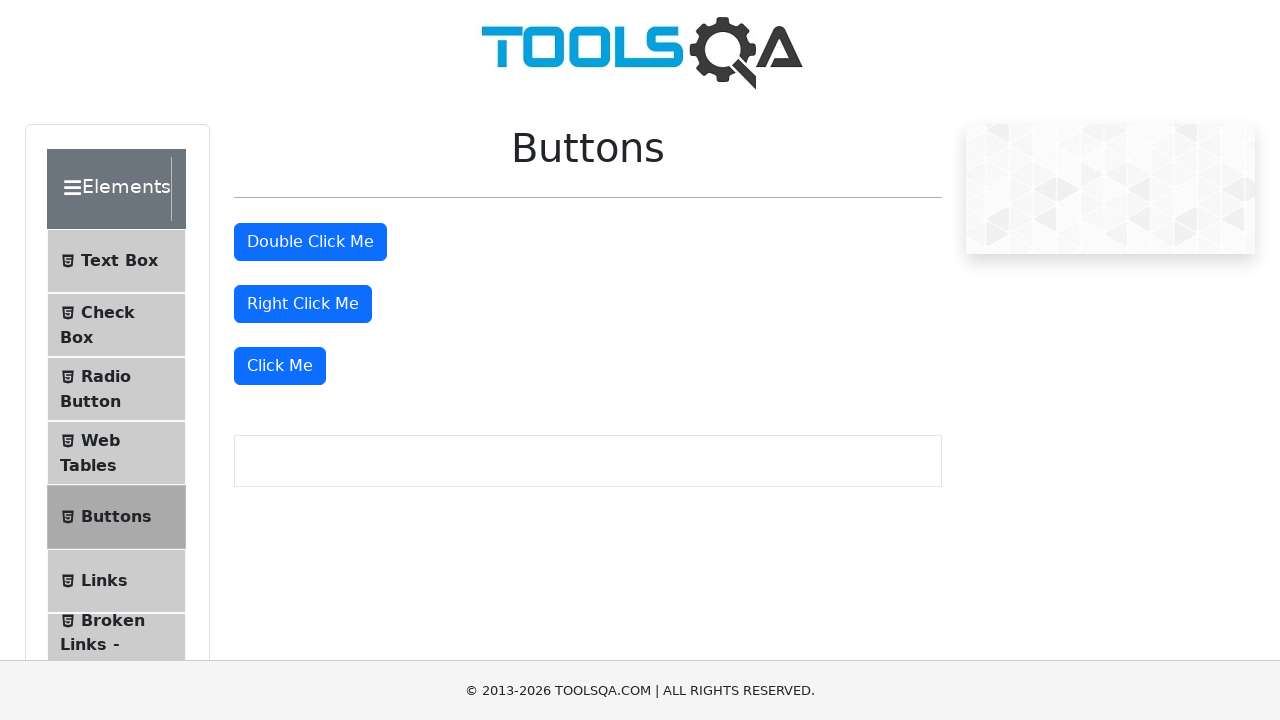

Right-clicked on the right-click button element at (303, 304) on #rightClickBtn
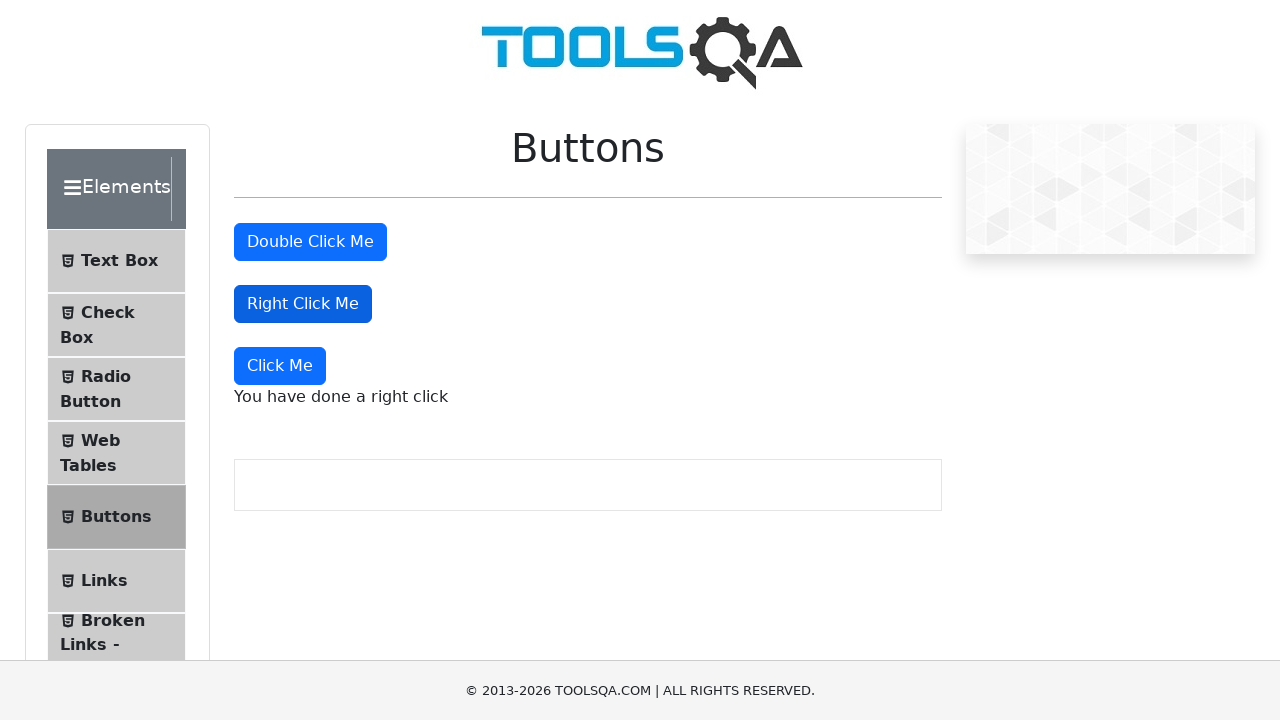

Response message paragraph appeared after right-click
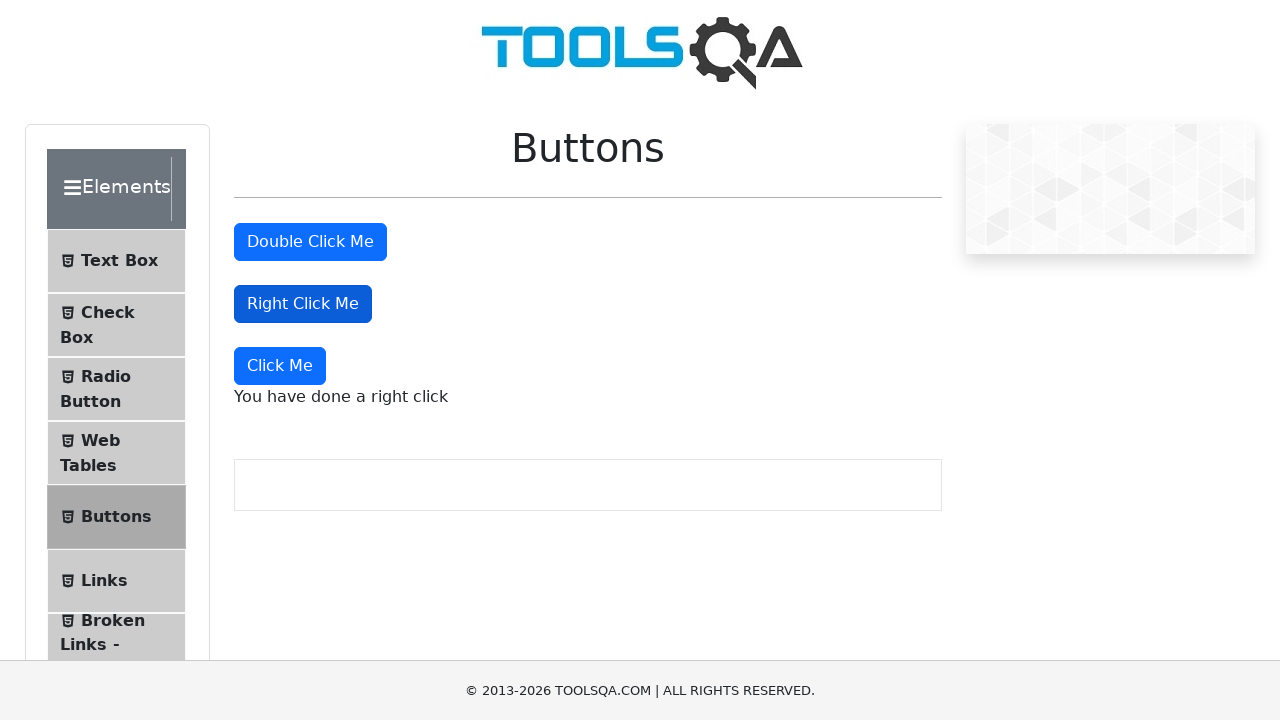

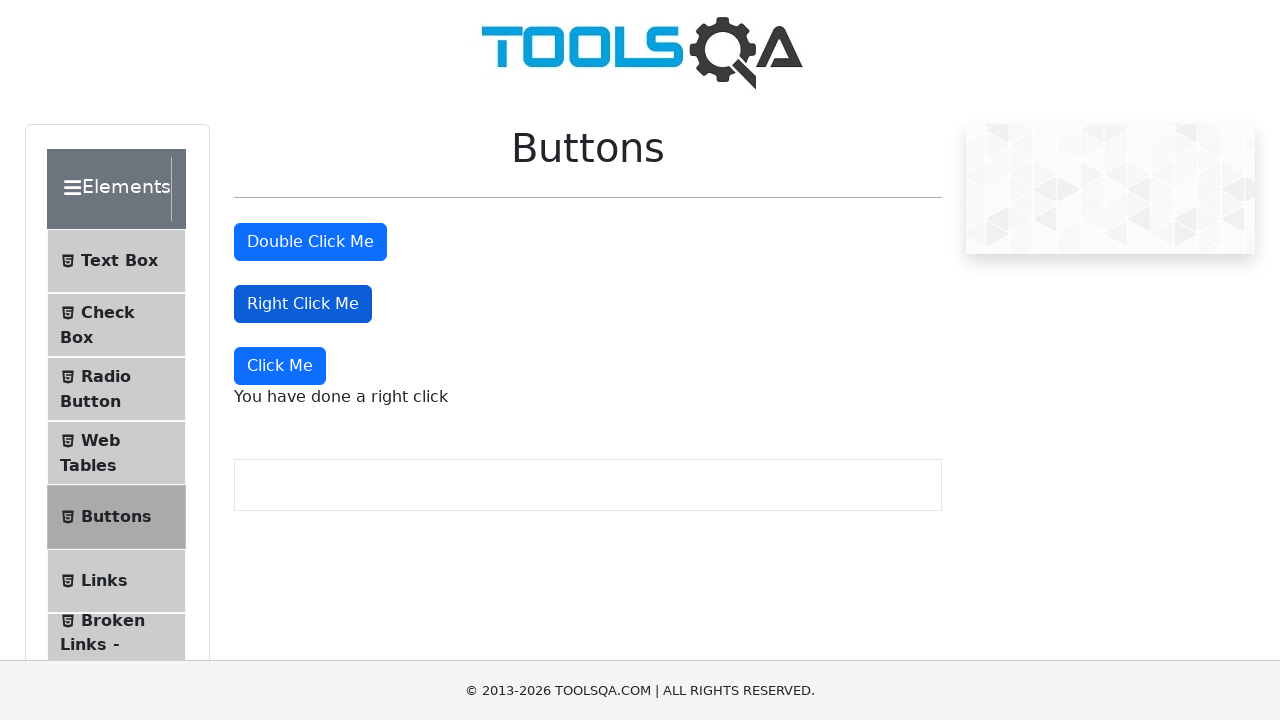